Tests a waiting scenario where a button becomes clickable after a delay, clicks it, and verifies a success message is displayed

Starting URL: http://suninjuly.github.io/wait2.html

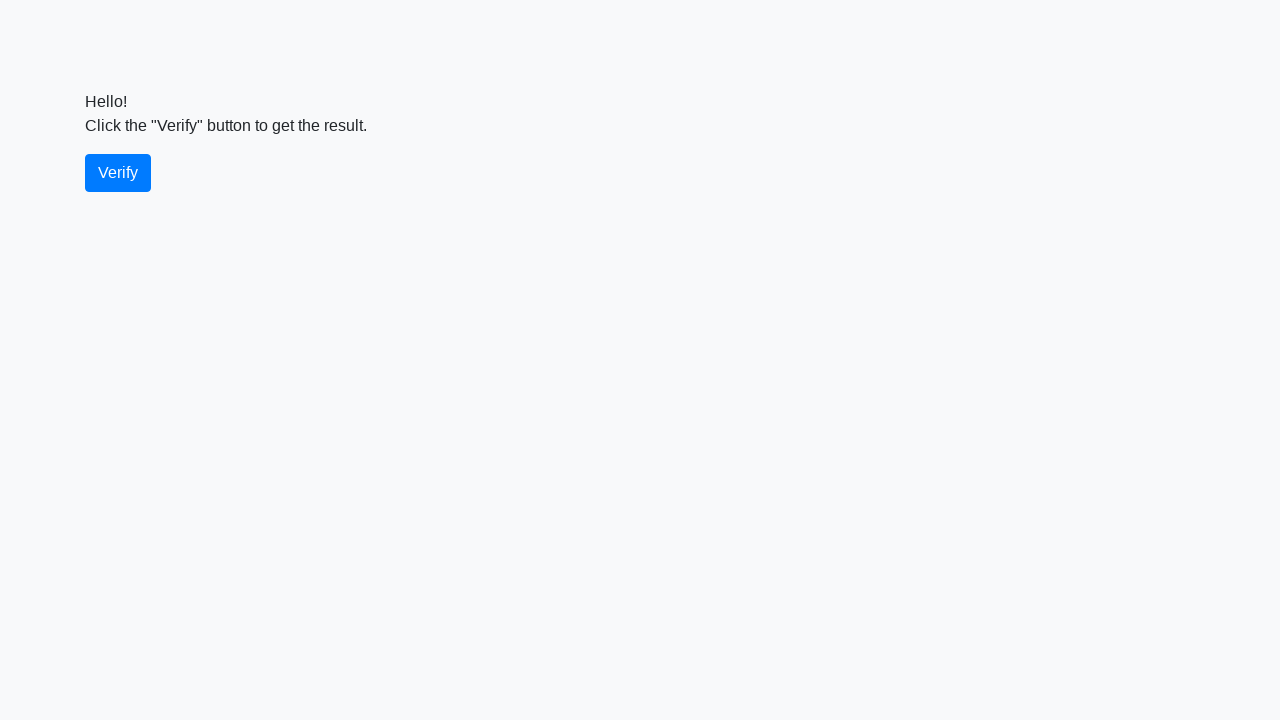

Waited for verify button to become visible
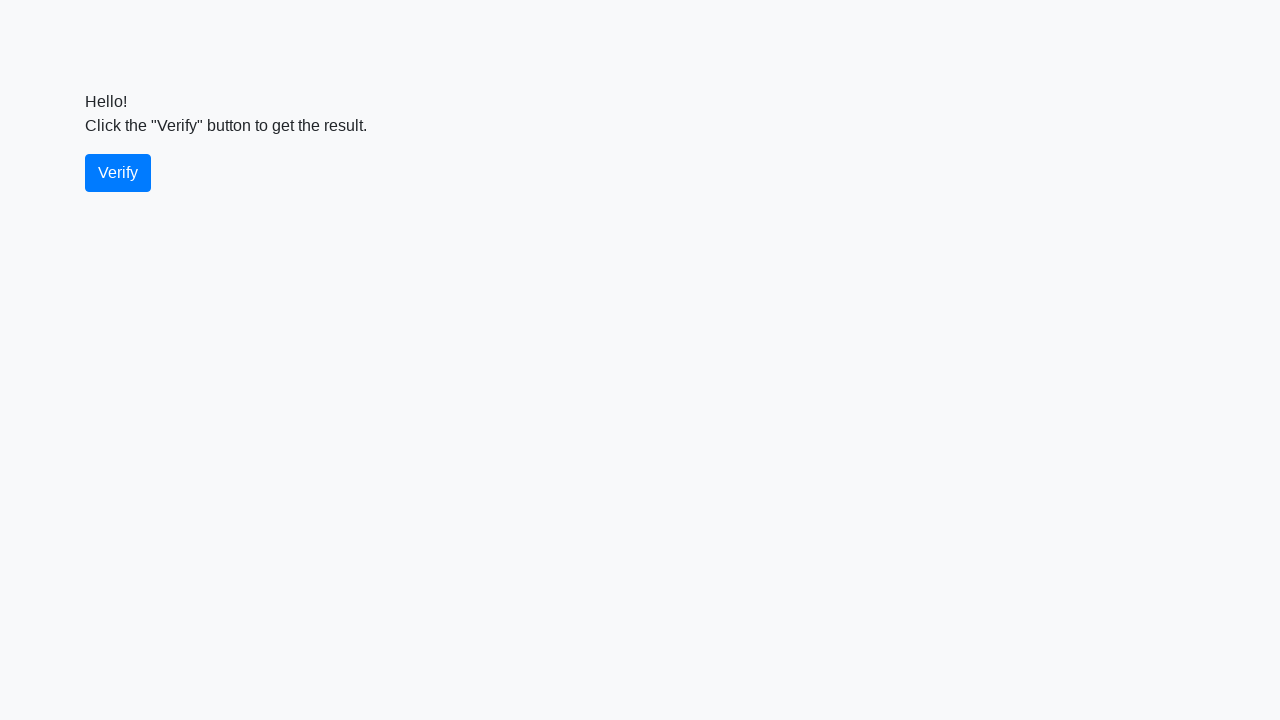

Clicked the verify button at (118, 173) on #verify
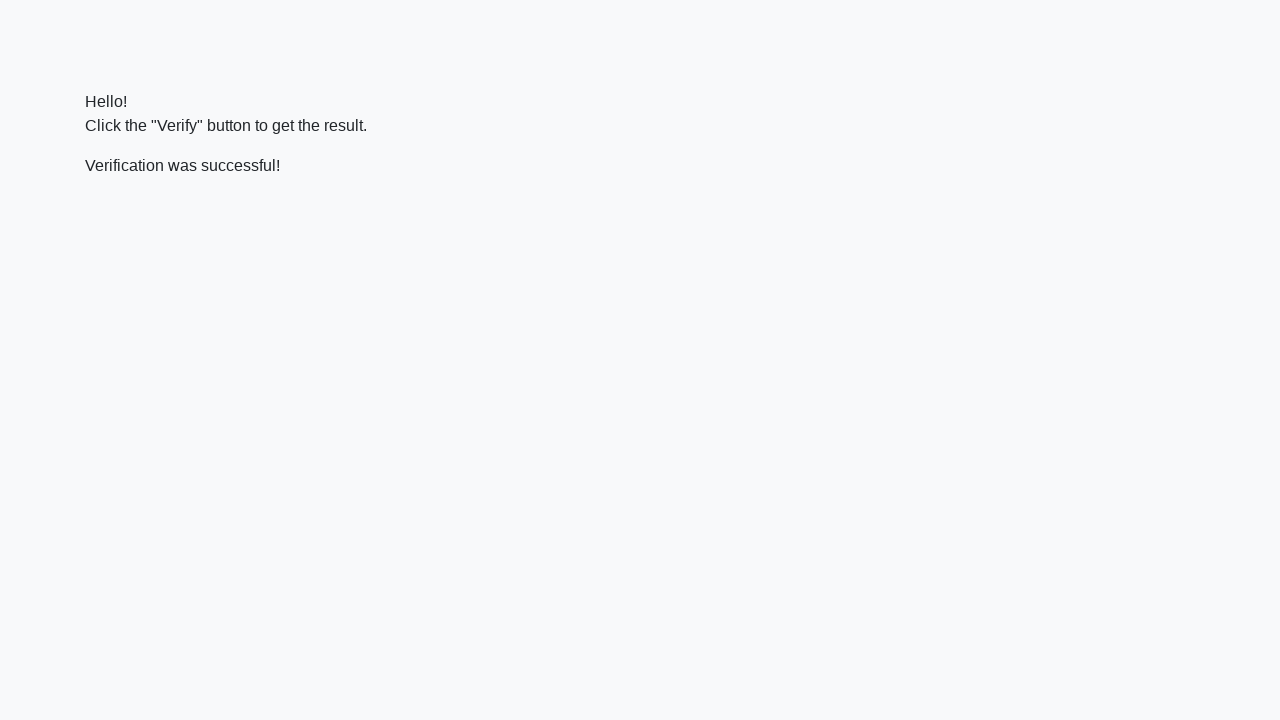

Waited for success message to appear
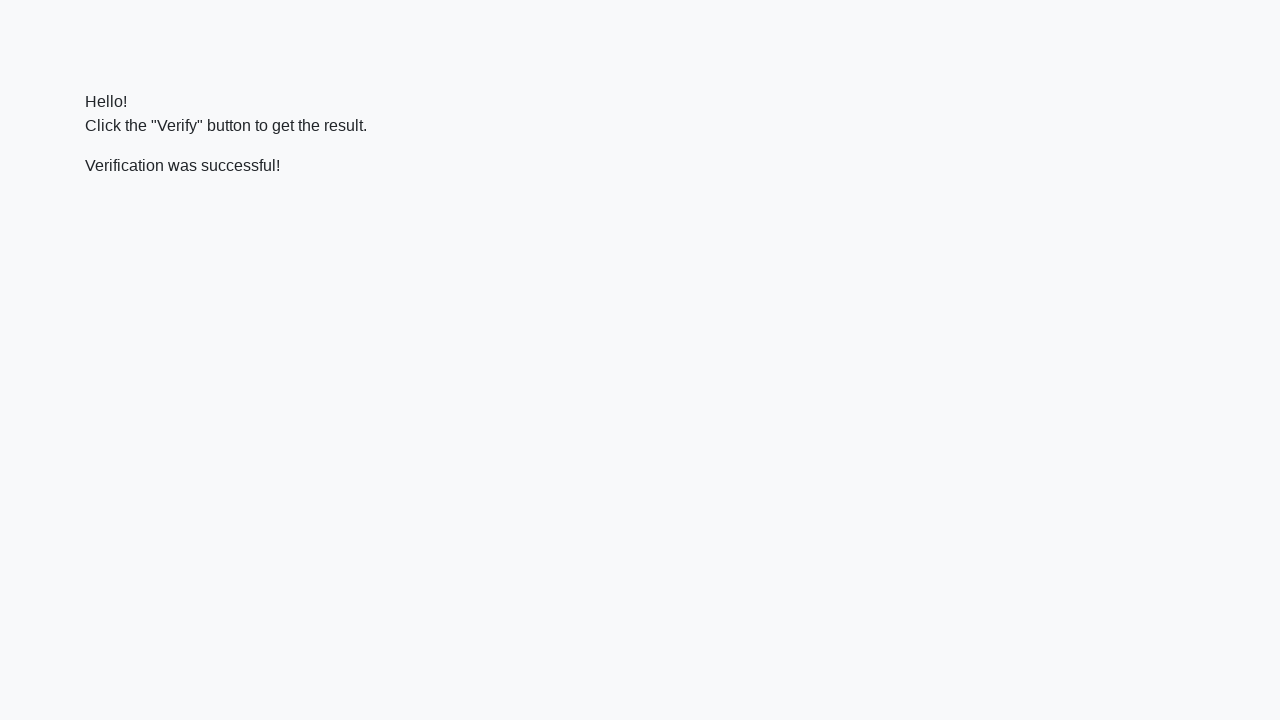

Located the success message element
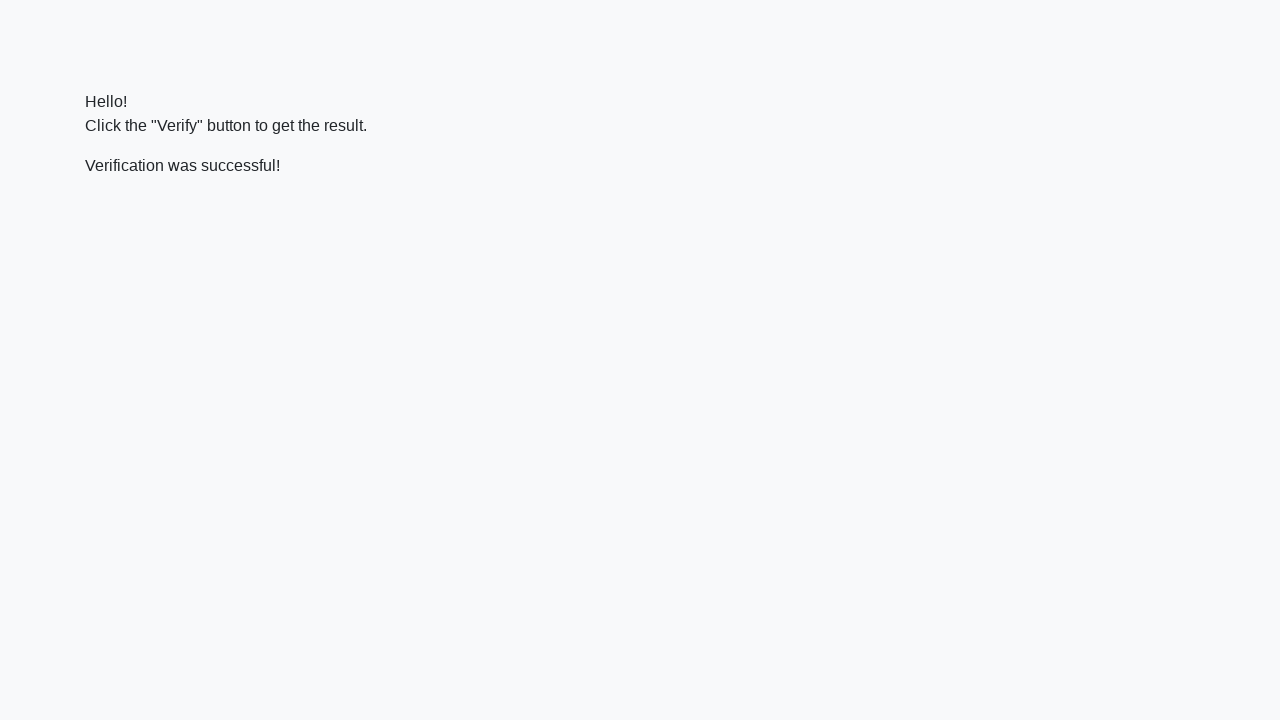

Verified that success message contains 'successful'
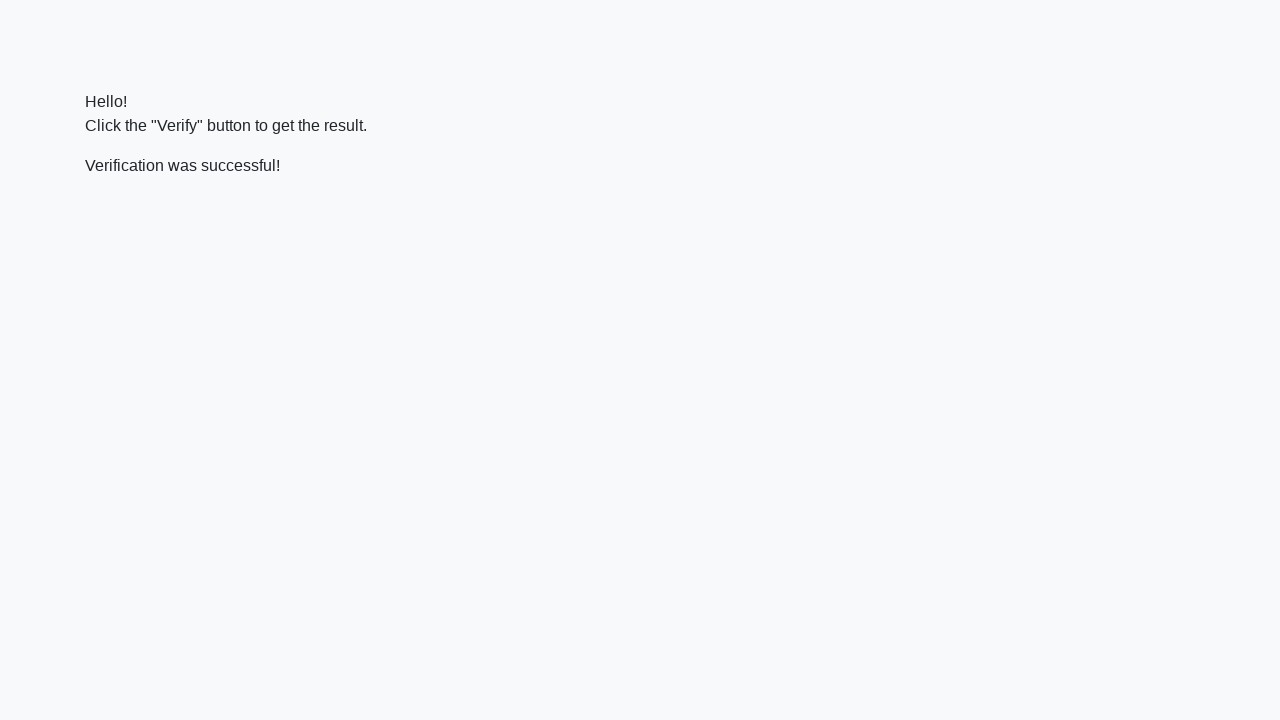

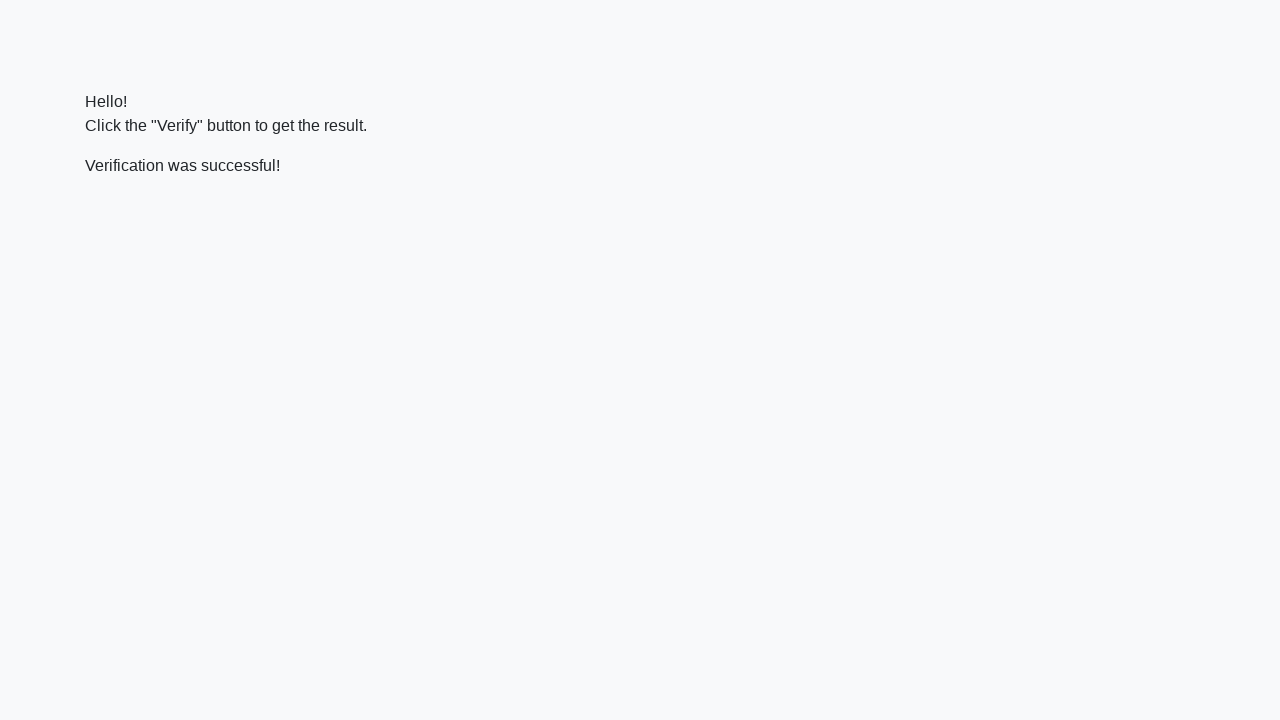